Tests a todo application by checking multiple checkbox items, adding new todo items to the list, and verifying that newly added items appear correctly.

Starting URL: https://lambdatest.github.io/sample-todo-app/

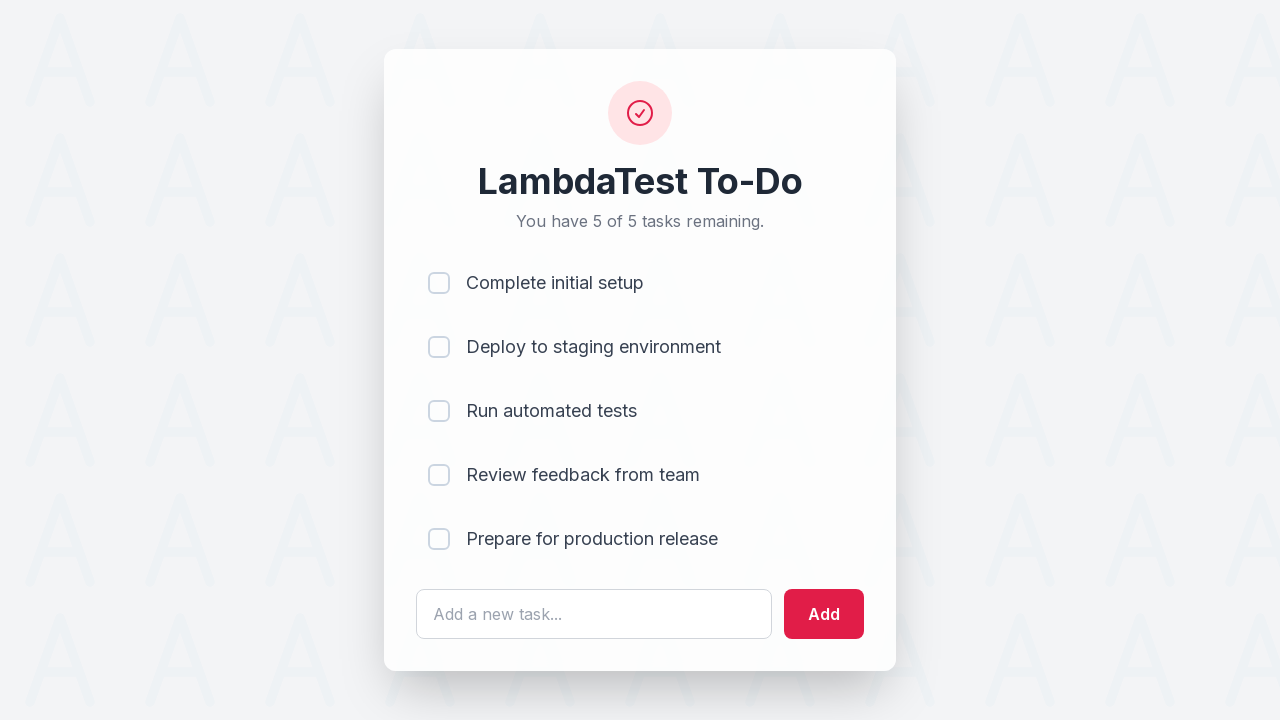

Clicked checkbox for list item 1 at (439, 283) on input[name='li1']
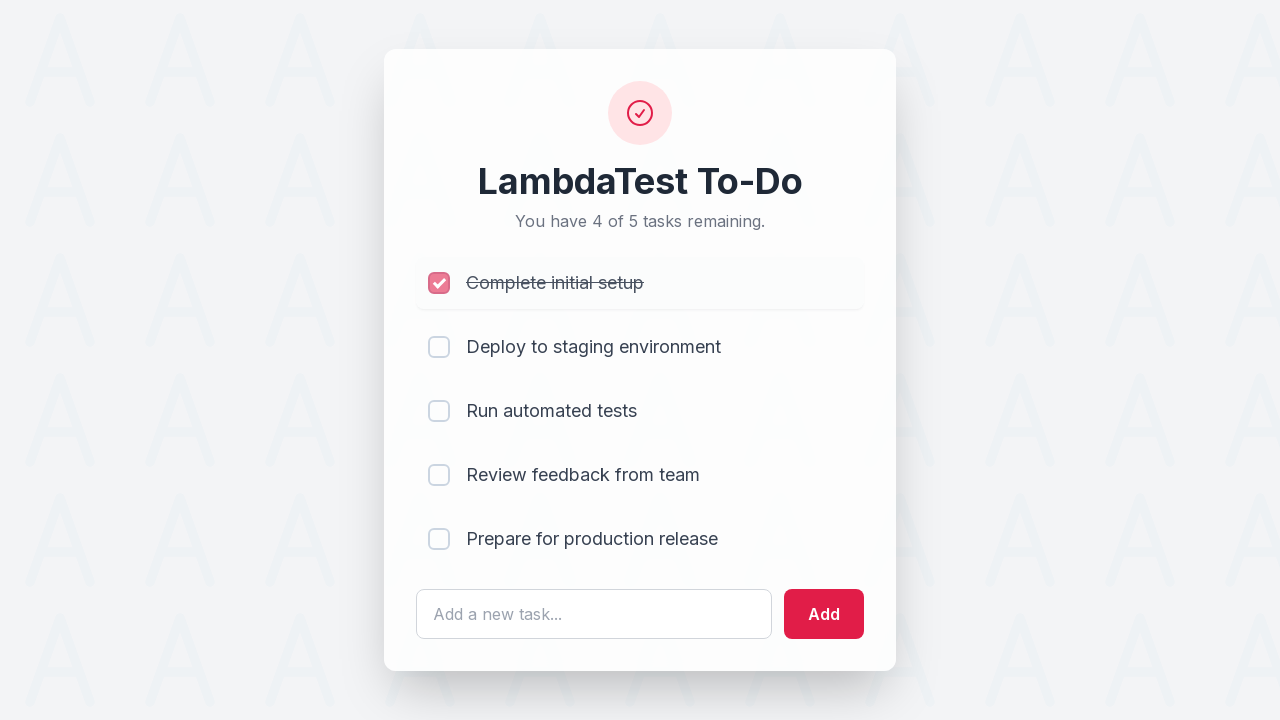

Clicked checkbox for list item 2 at (439, 347) on input[name='li2']
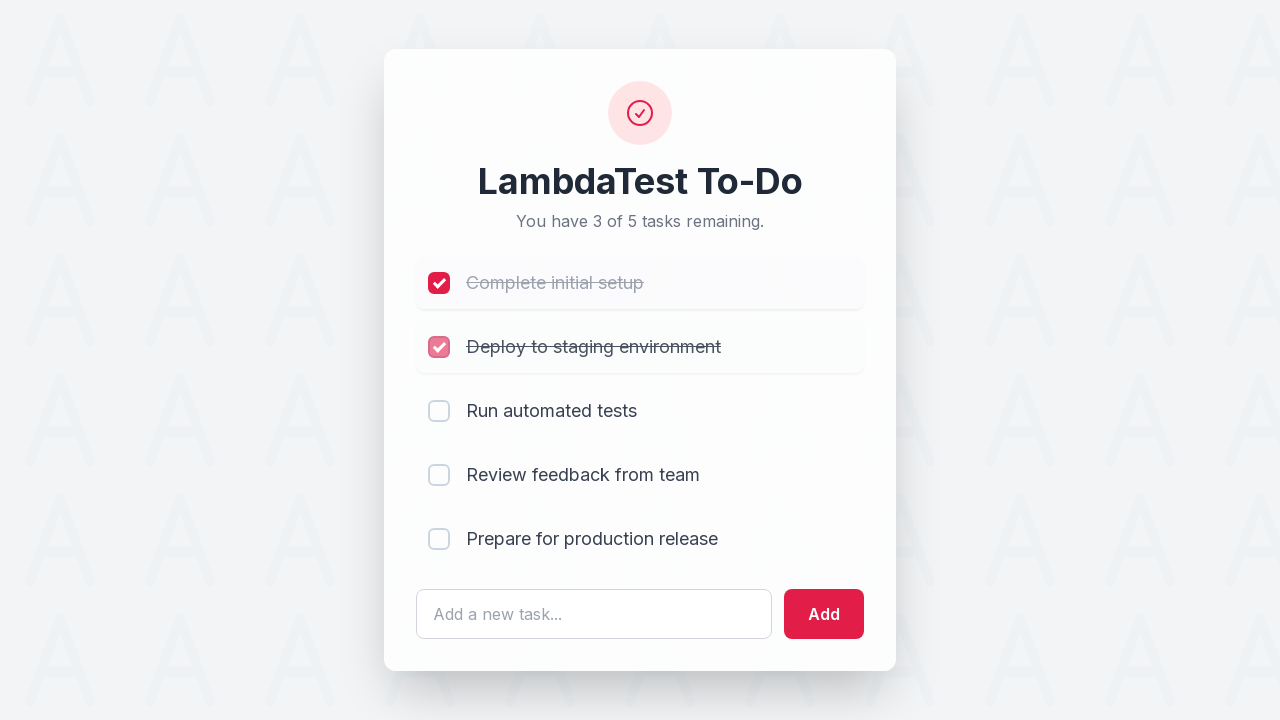

Clicked checkbox for list item 3 at (439, 411) on input[name='li3']
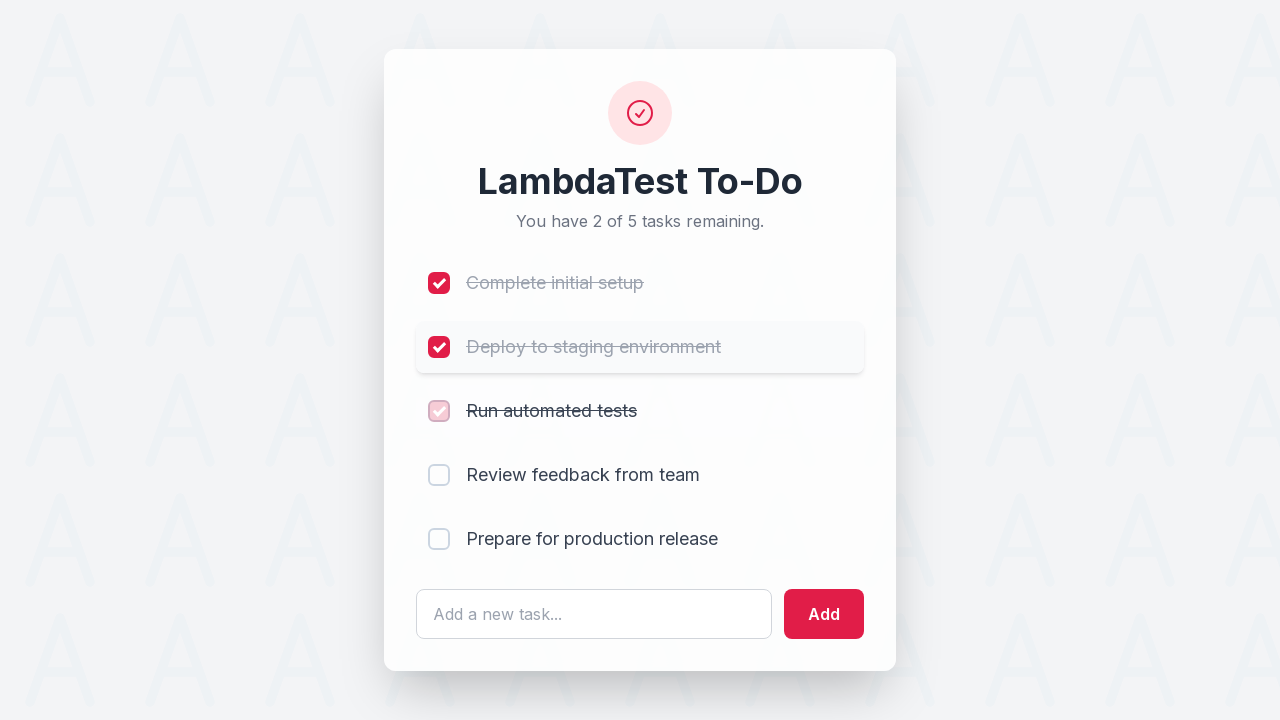

Clicked checkbox for list item 4 at (439, 475) on input[name='li4']
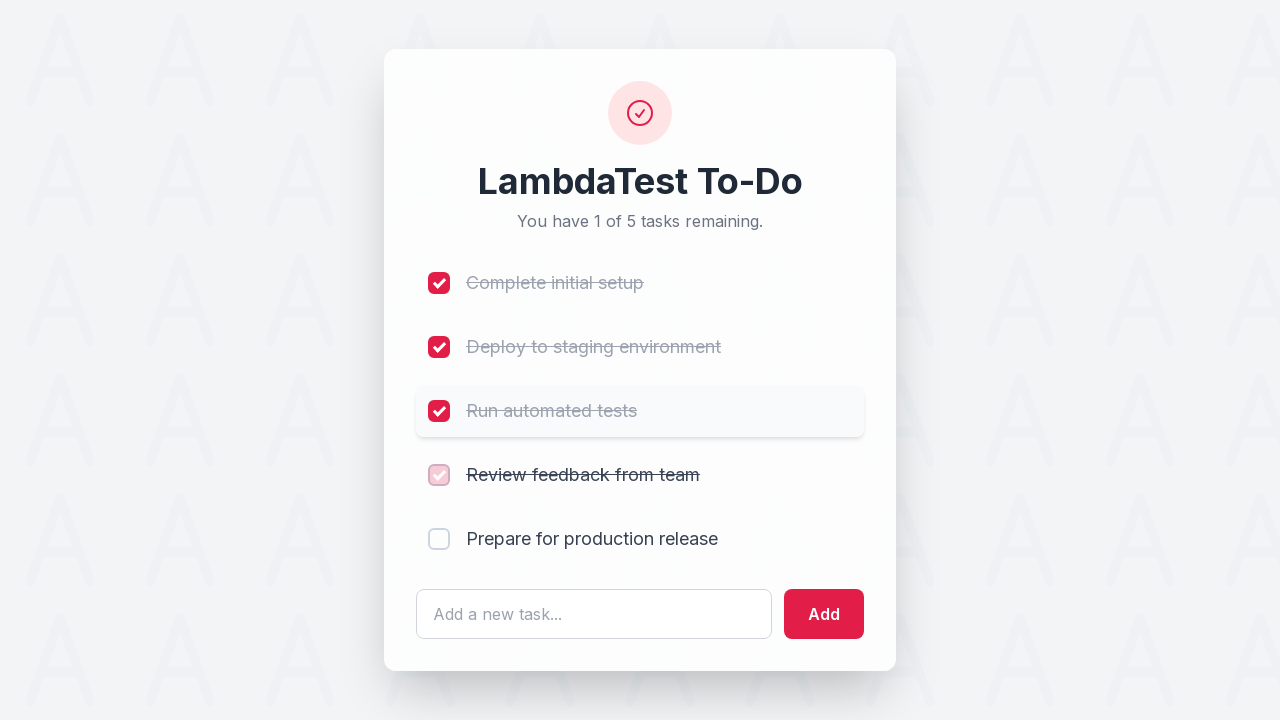

Filled input field with ' List Item 6' on #sampletodotext
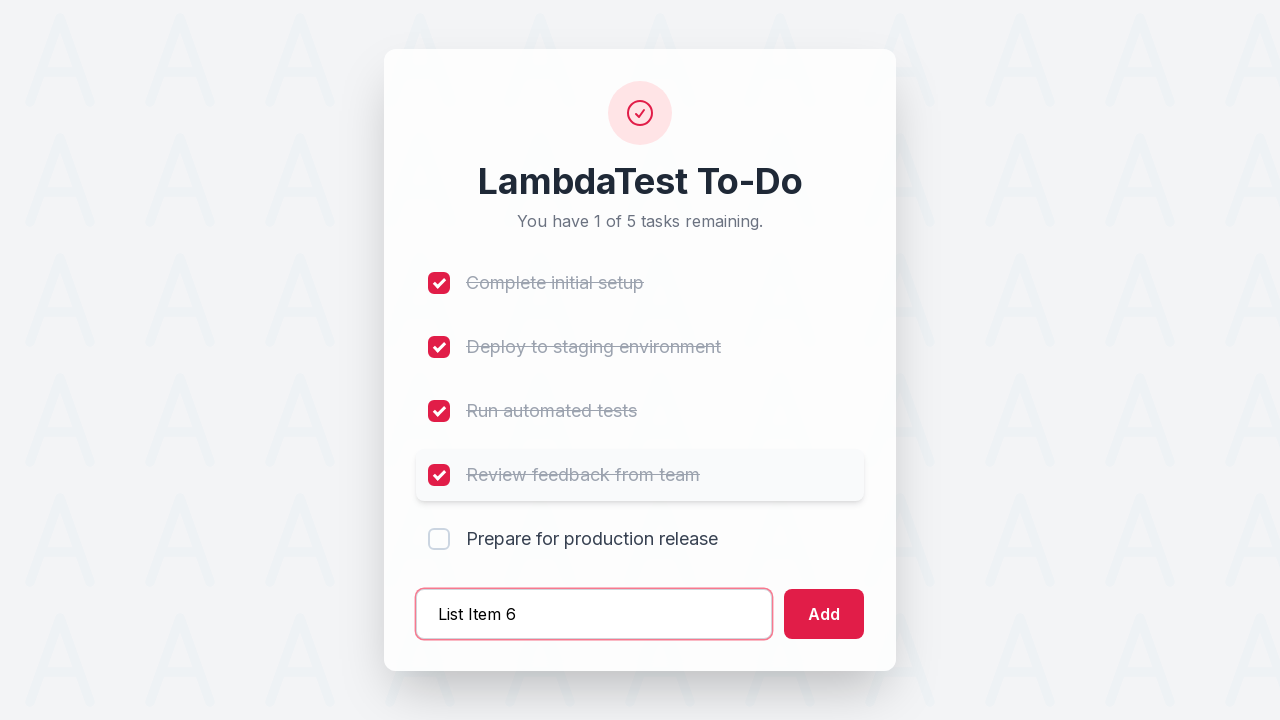

Clicked add button to add List Item 6 at (824, 614) on #addbutton
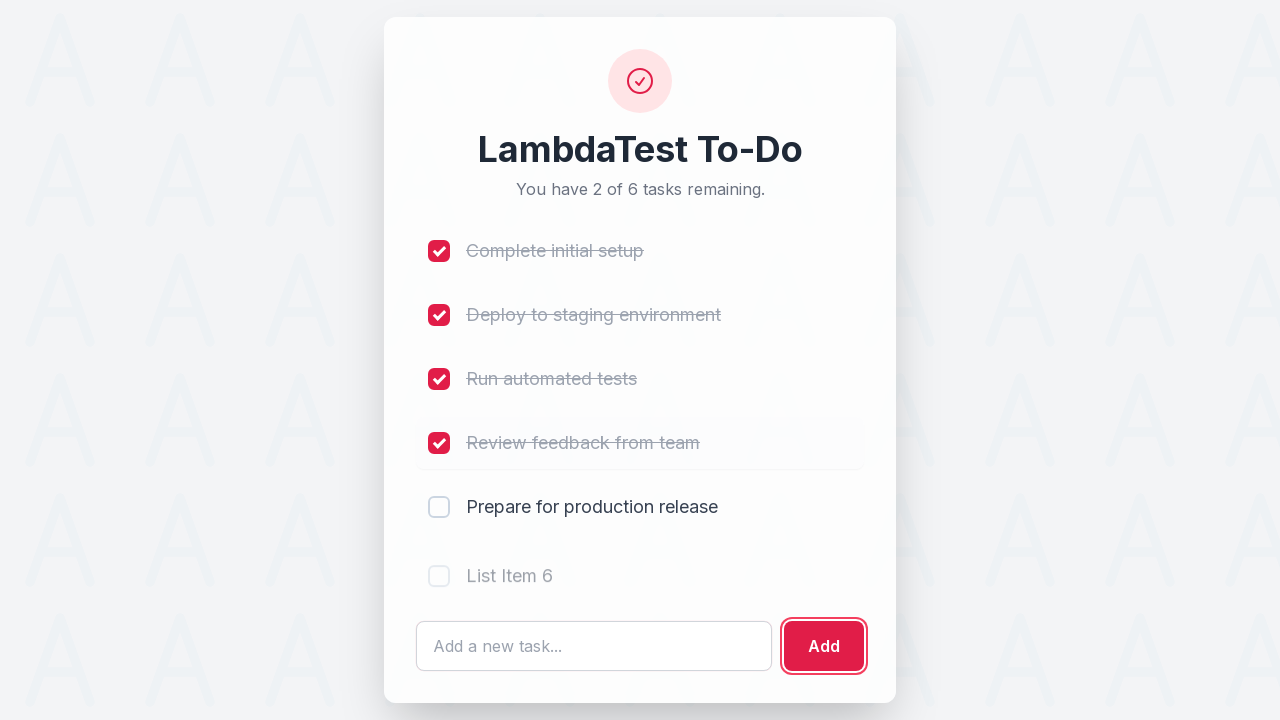

Filled input field with ' List Item 7' on #sampletodotext
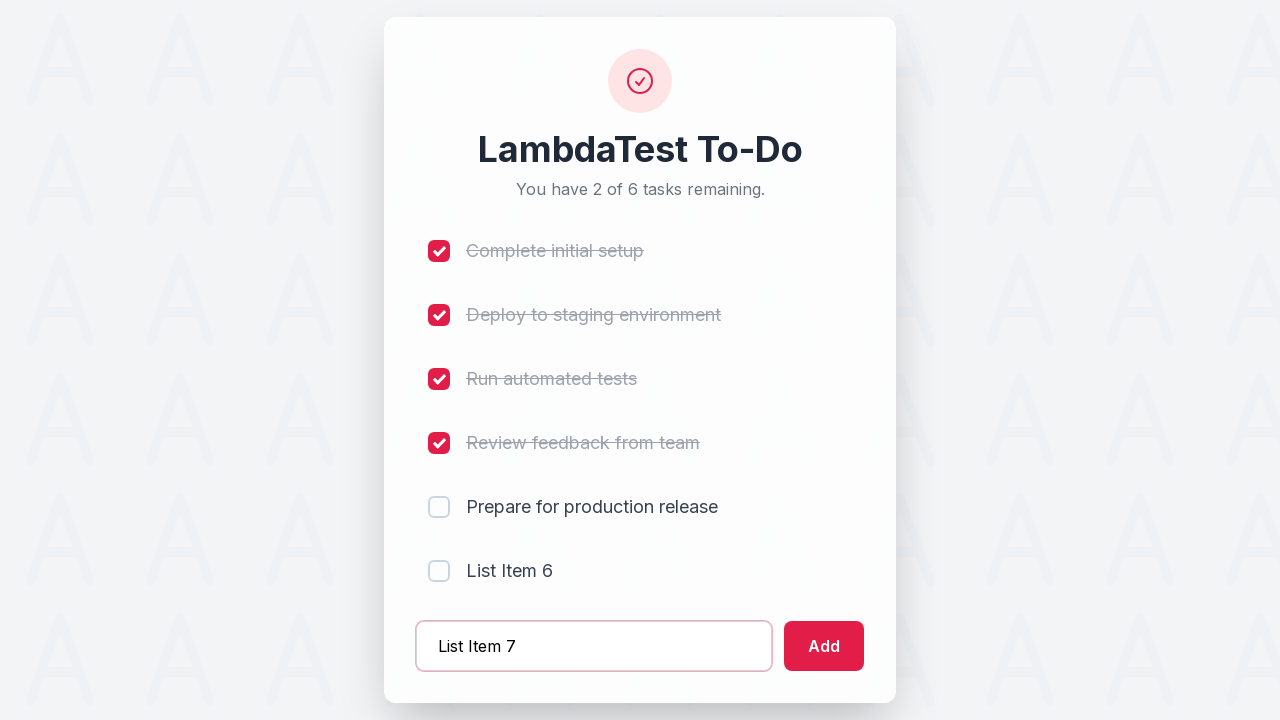

Clicked add button to add List Item 7 at (824, 646) on #addbutton
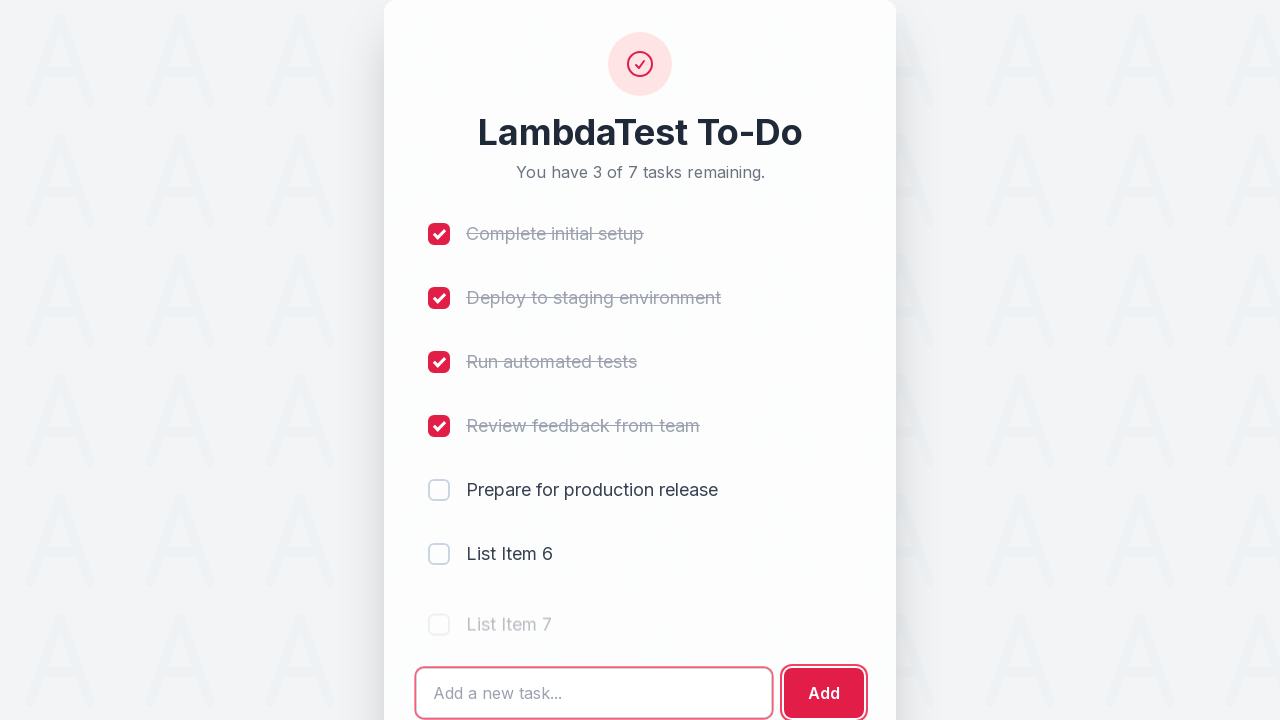

Filled input field with ' List Item 8' on #sampletodotext
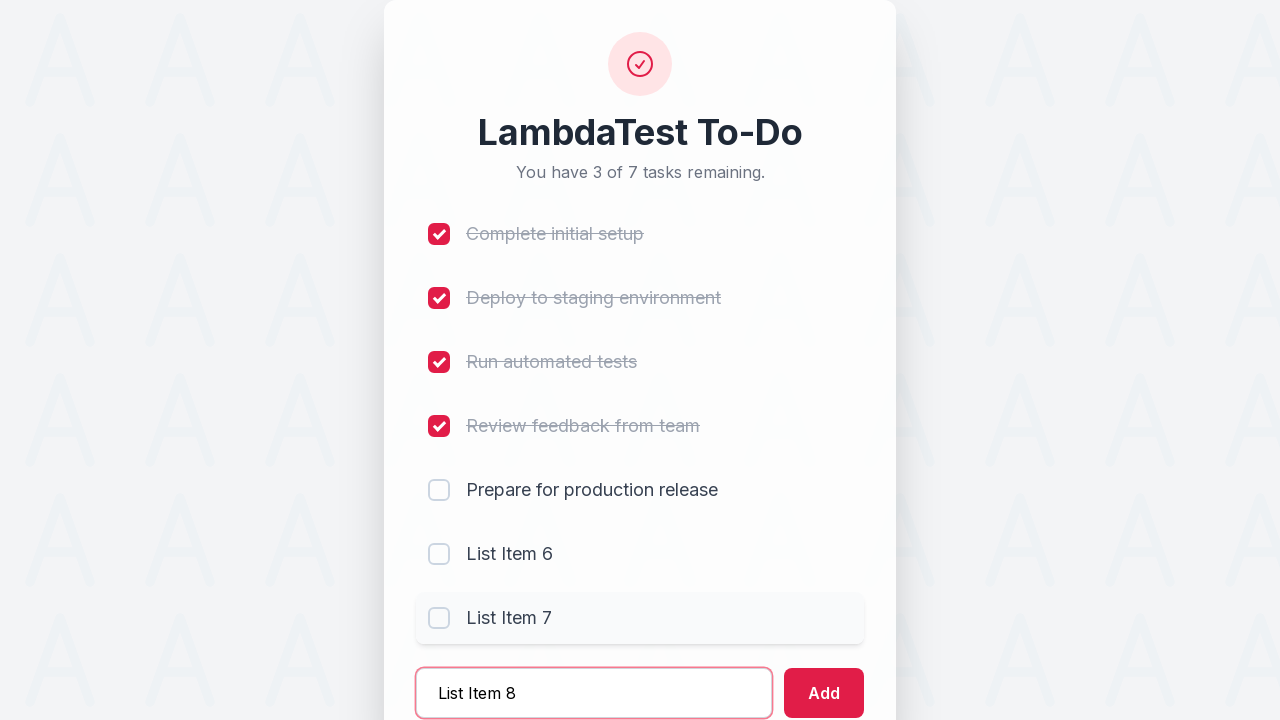

Clicked add button to add List Item 8 at (824, 693) on #addbutton
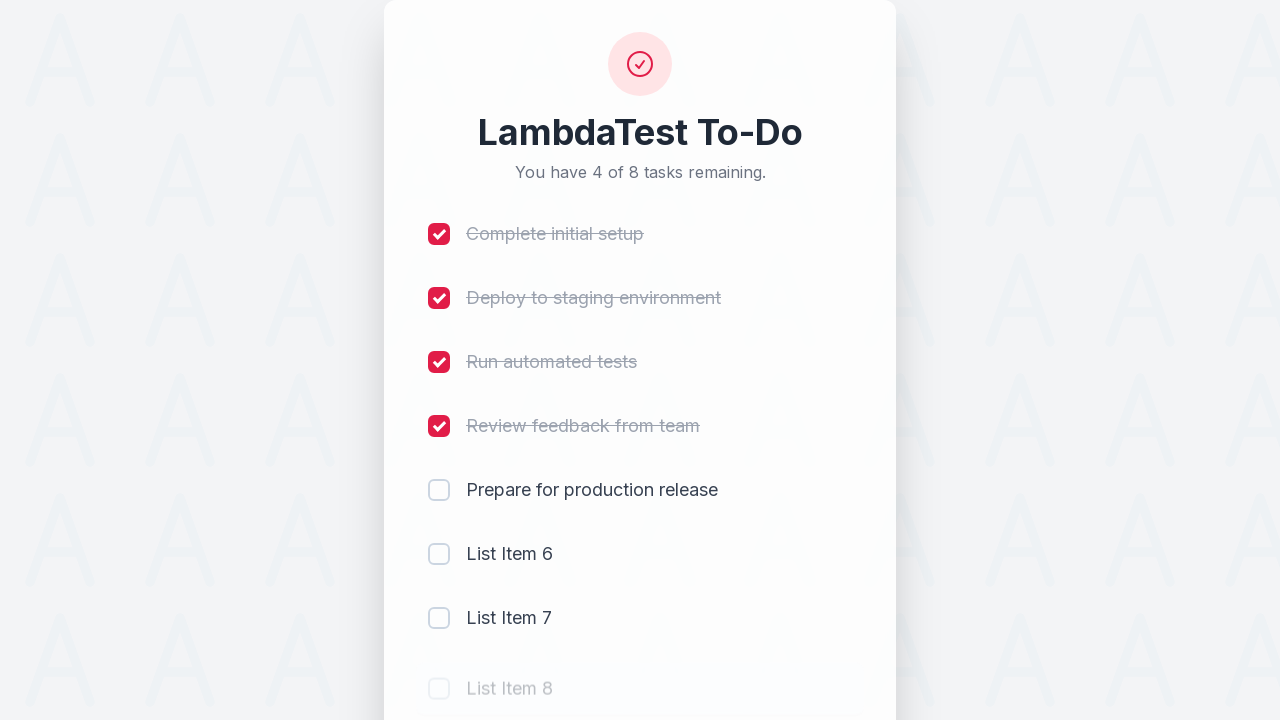

Clicked checkbox for list item 1 to uncheck it at (439, 234) on input[name='li1']
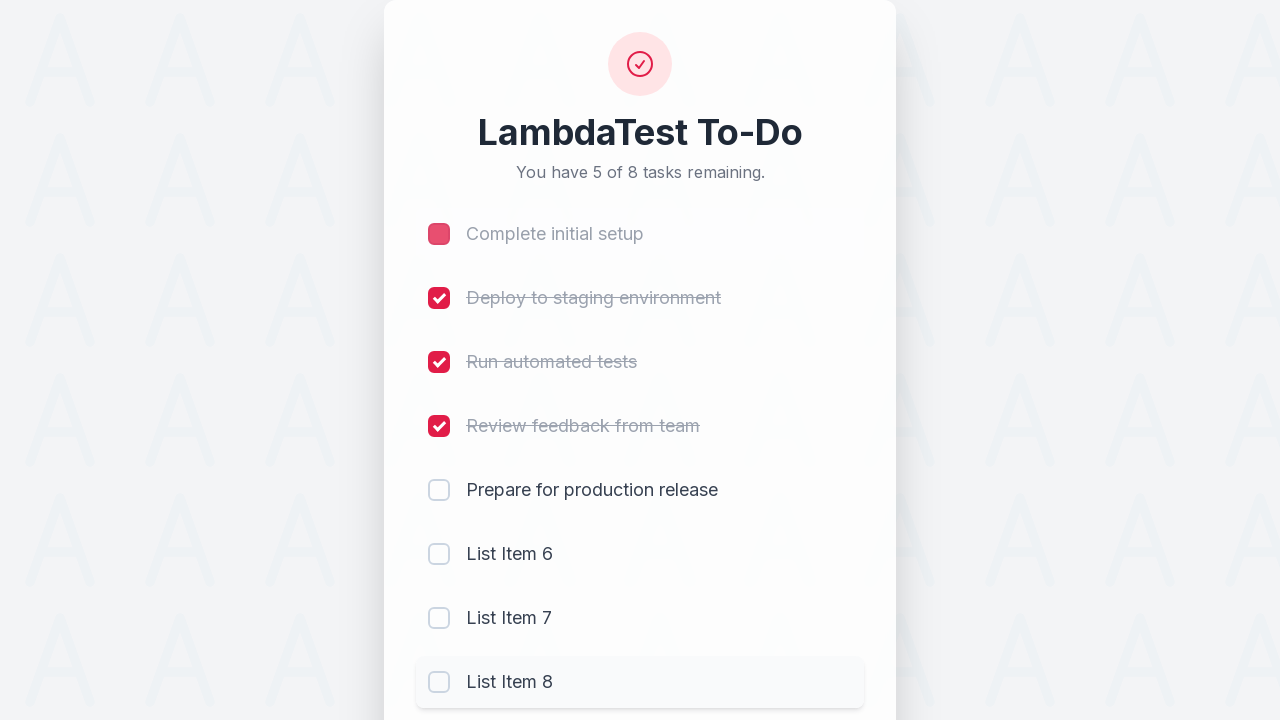

Clicked checkbox for list item 3 to uncheck it at (439, 362) on input[name='li3']
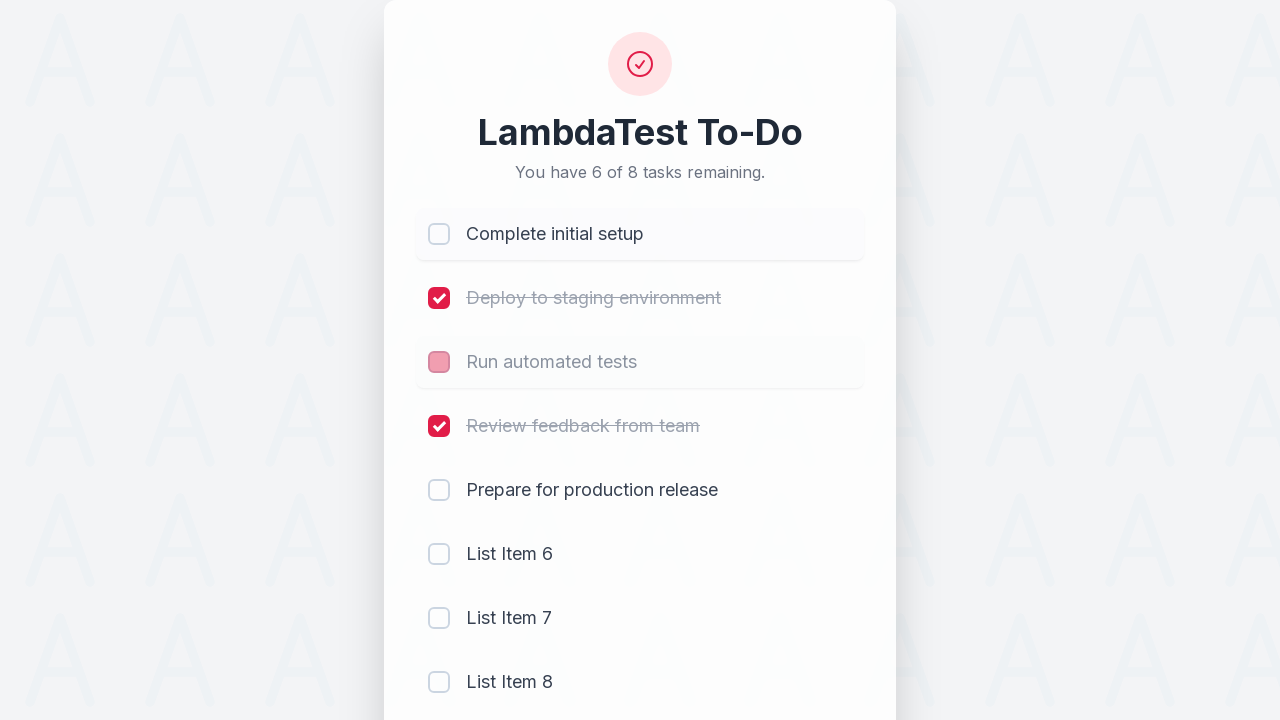

Clicked checkbox for list item 7 at (439, 618) on input[name='li7']
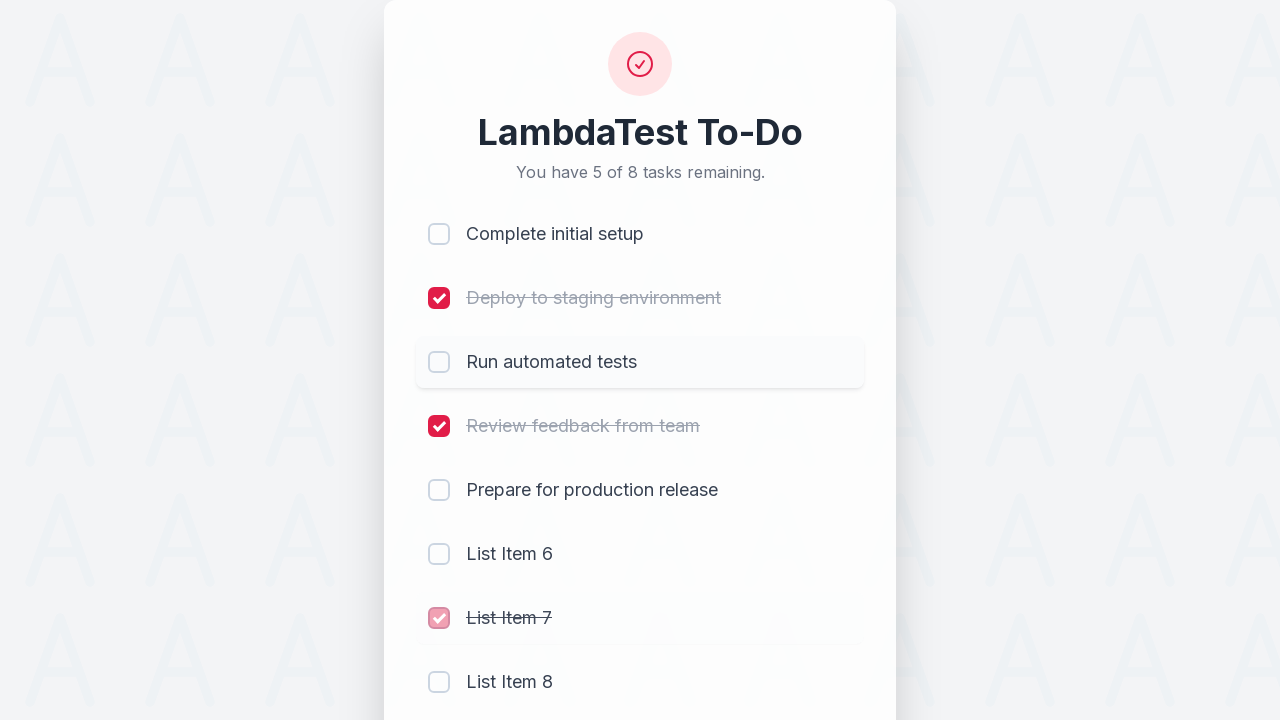

Clicked checkbox for list item 8 at (439, 682) on input[name='li8']
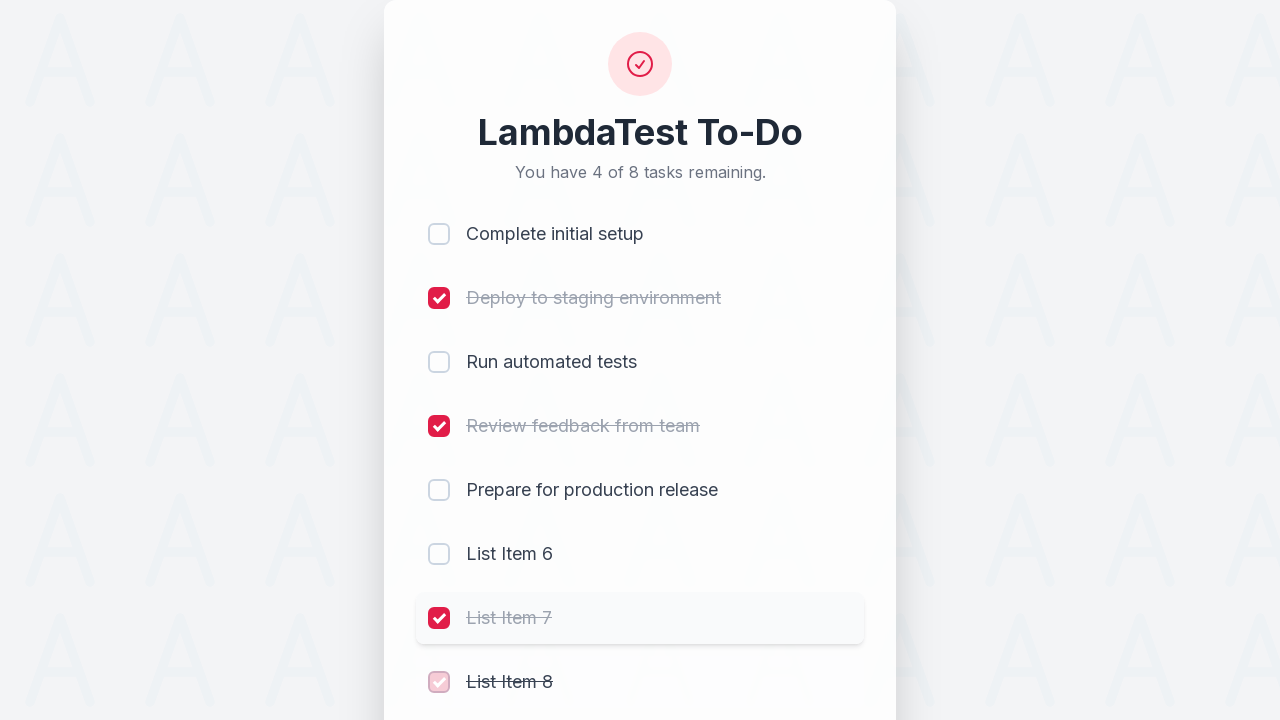

Filled input field with 'Get Taste of Lambda and Stick to It' on #sampletodotext
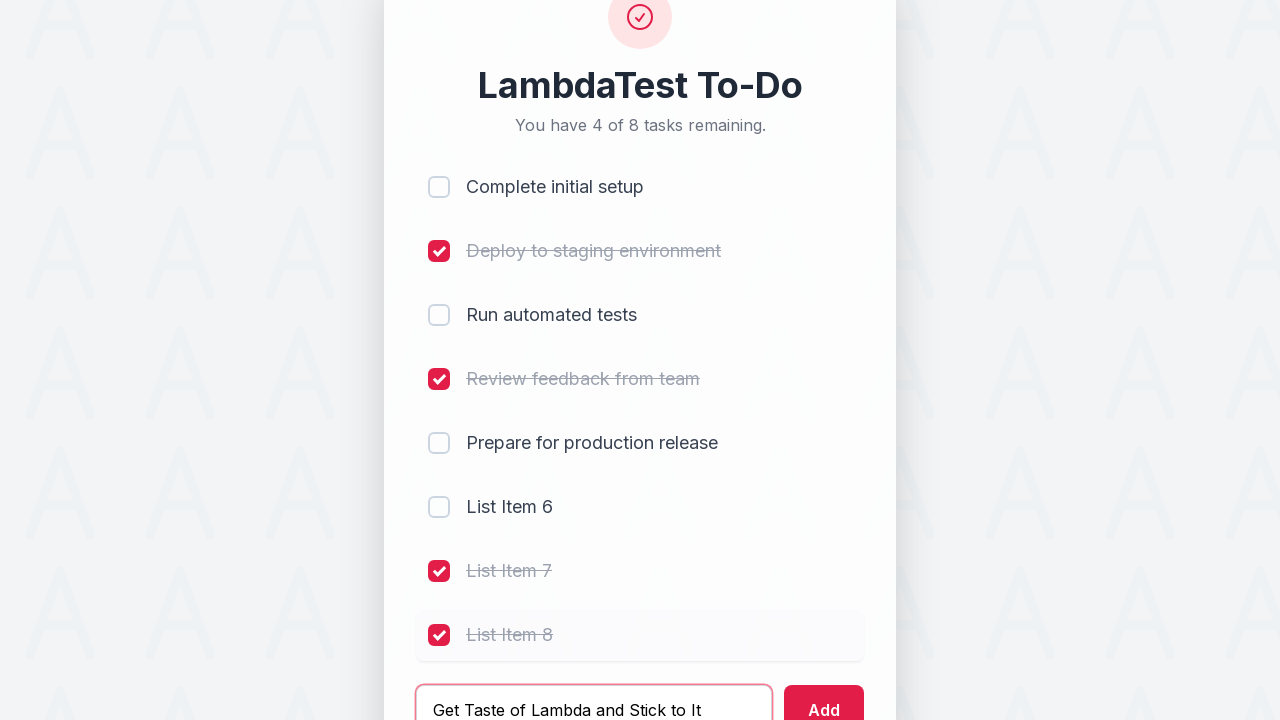

Clicked add button to add 'Get Taste of Lambda and Stick to It' at (824, 695) on #addbutton
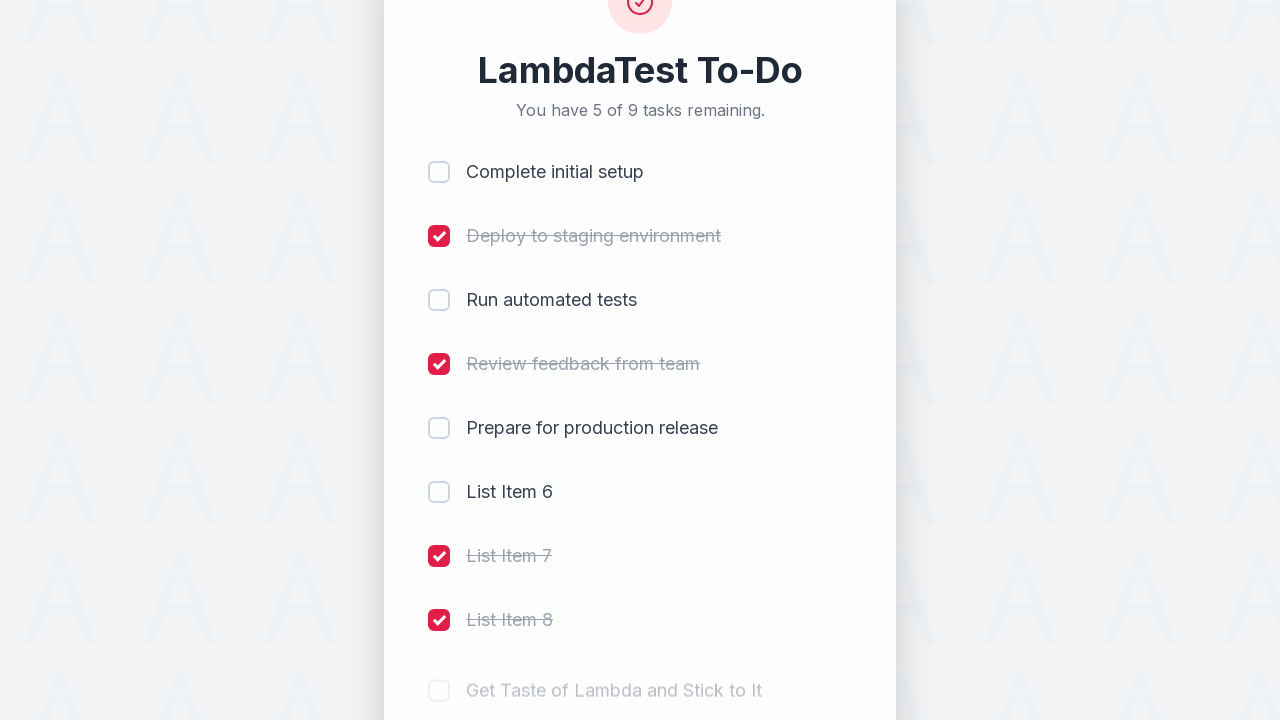

Clicked checkbox for newly added list item 9 at (439, 709) on input[name='li9']
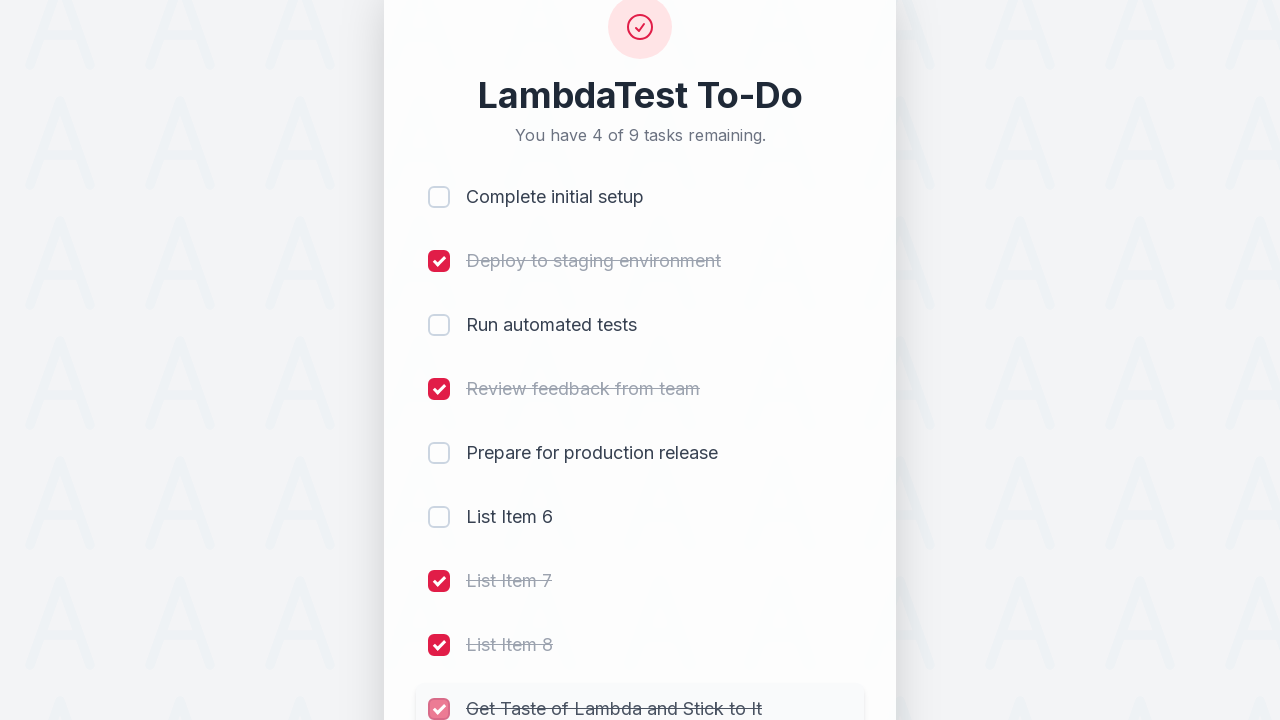

Waited for 9th list item span to be visible
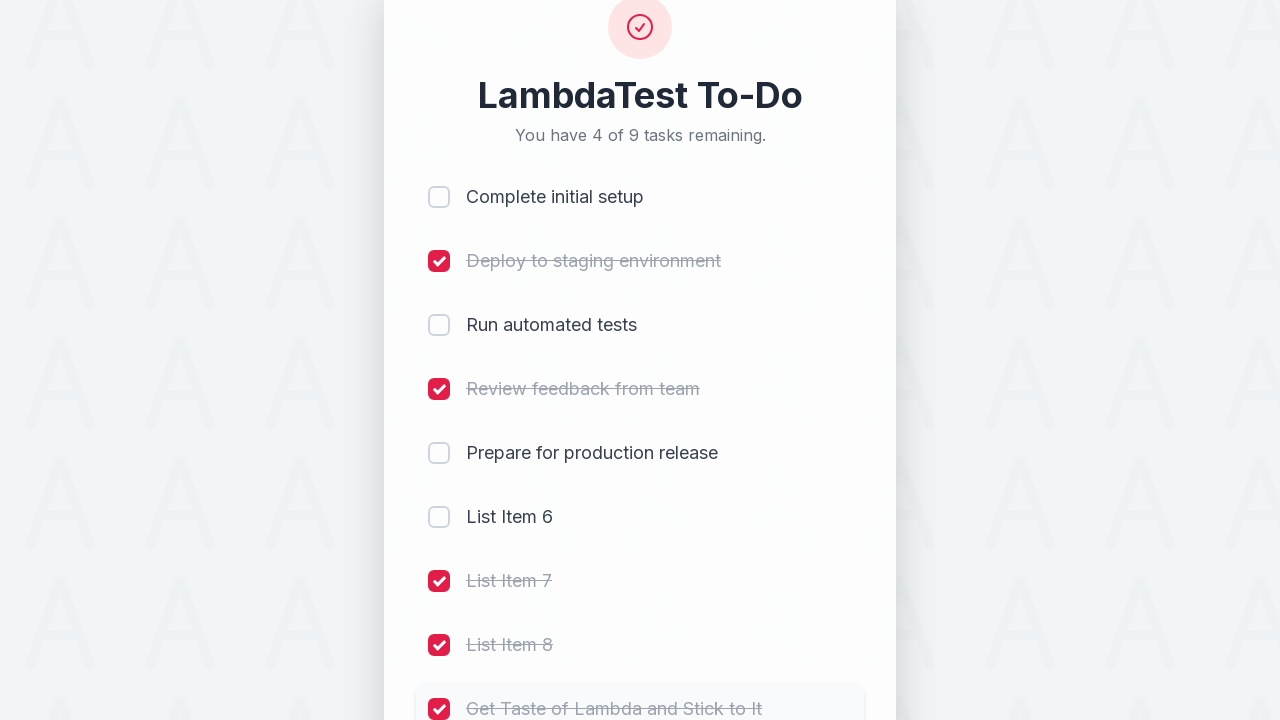

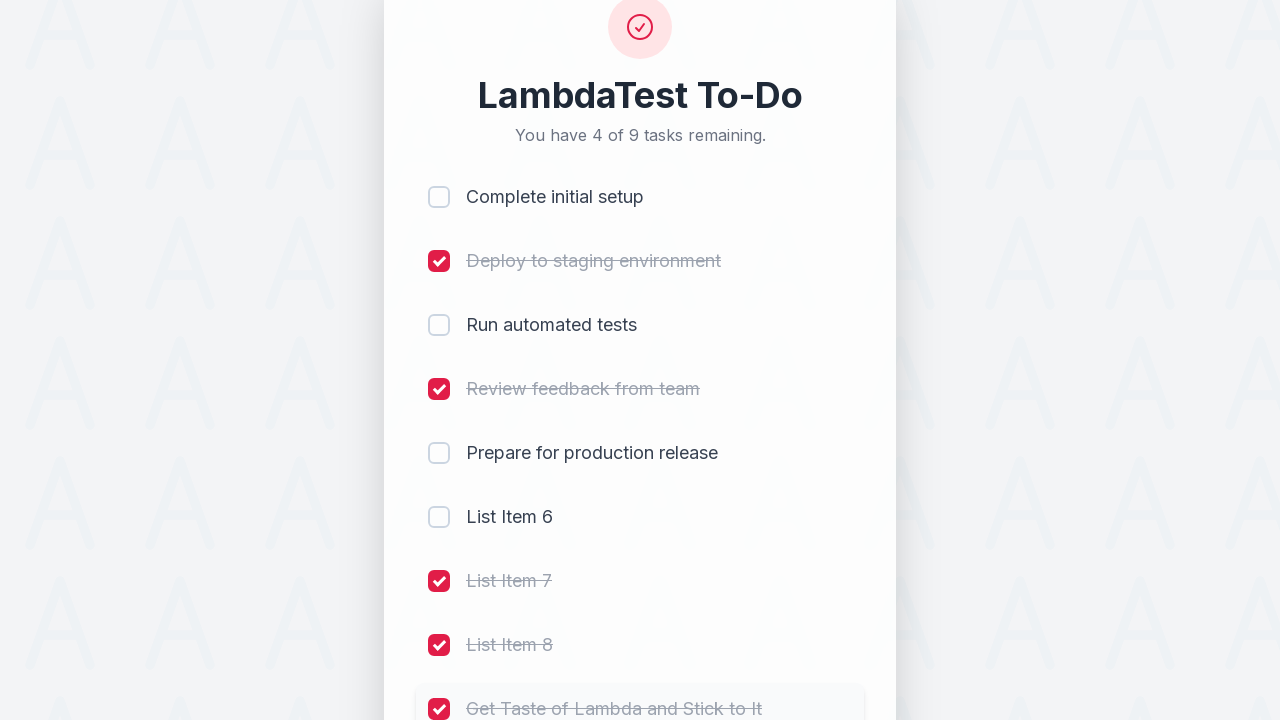